Tests adding specific products to cart by searching through product listings and clicking the add button for matching products (Capsicum, Mushroom, Pumpkin, Banana, Cashews).

Starting URL: https://rahulshettyacademy.com/seleniumPractise/#/

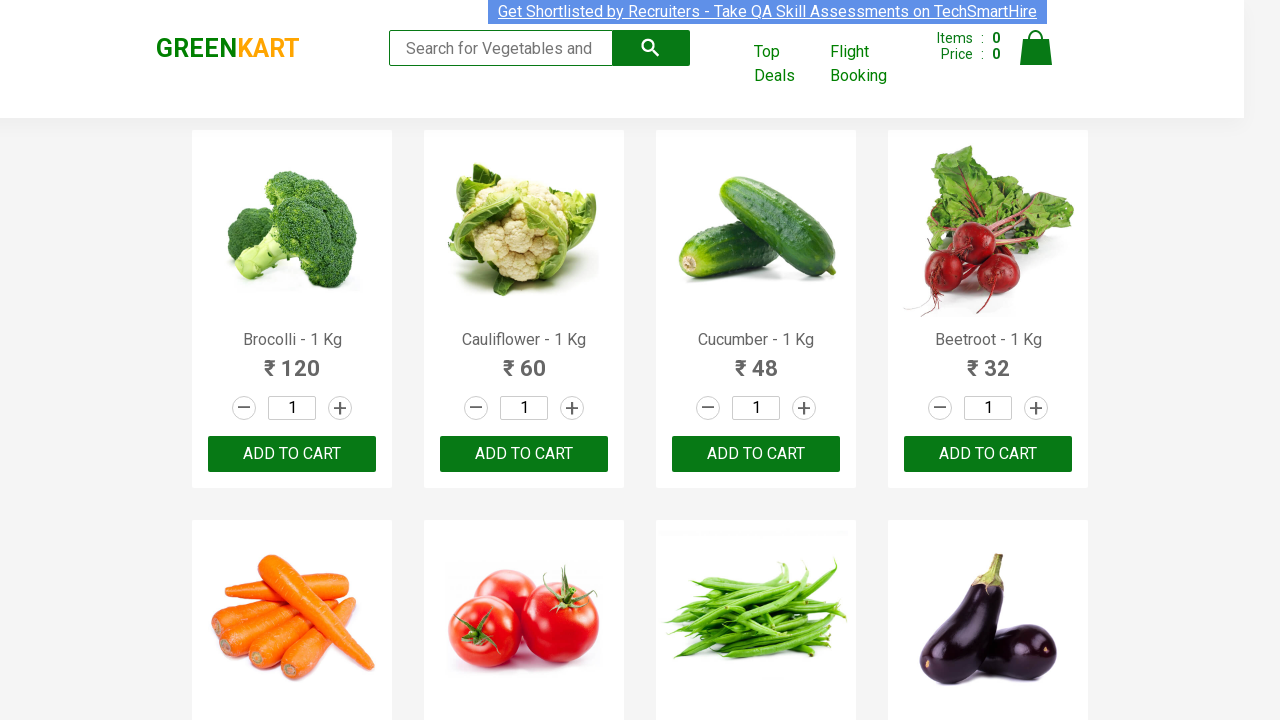

Waited for product list to load
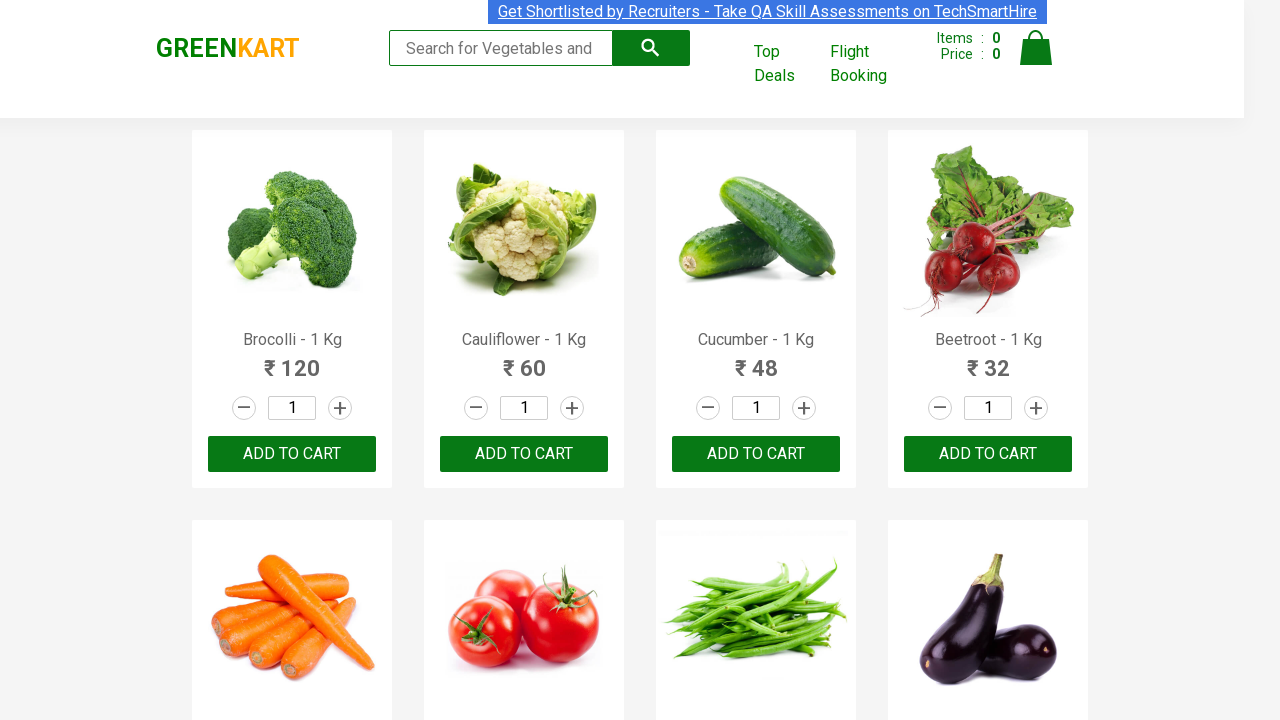

Found 30 product elements on the page
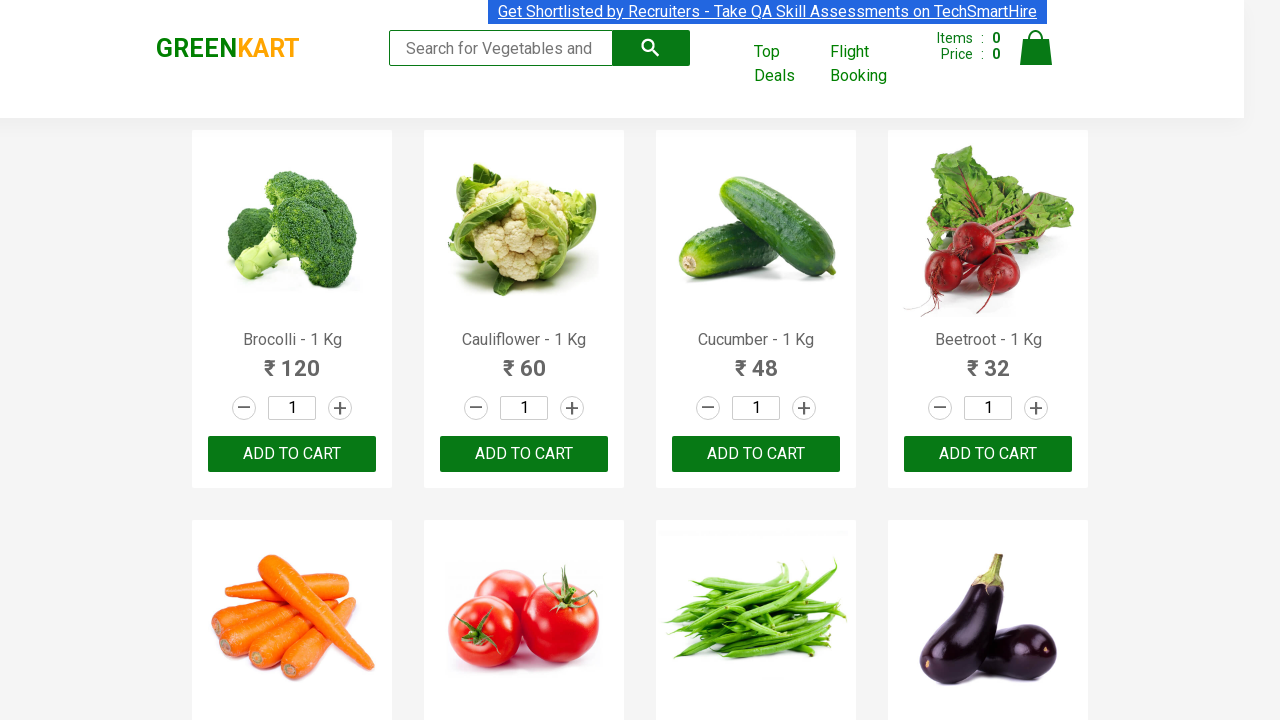

Added 'Capsicum' to cart (1 of 5 items)
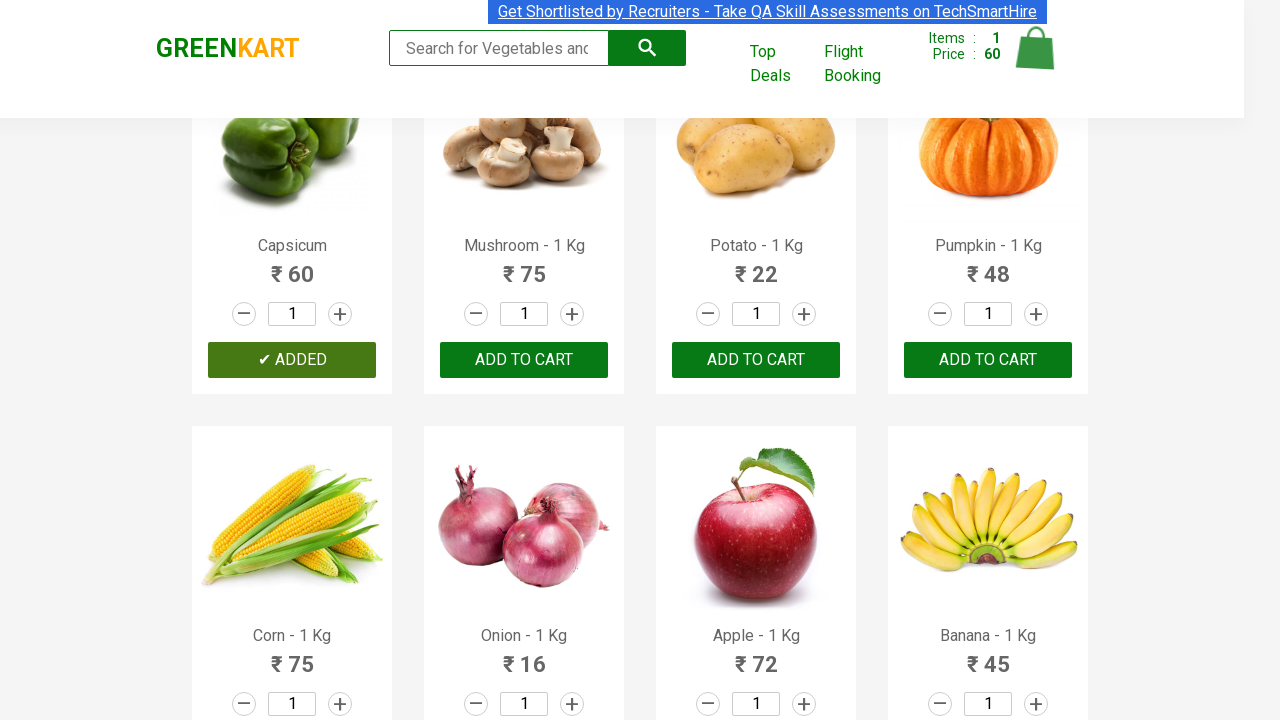

Added 'Mushroom' to cart (2 of 5 items)
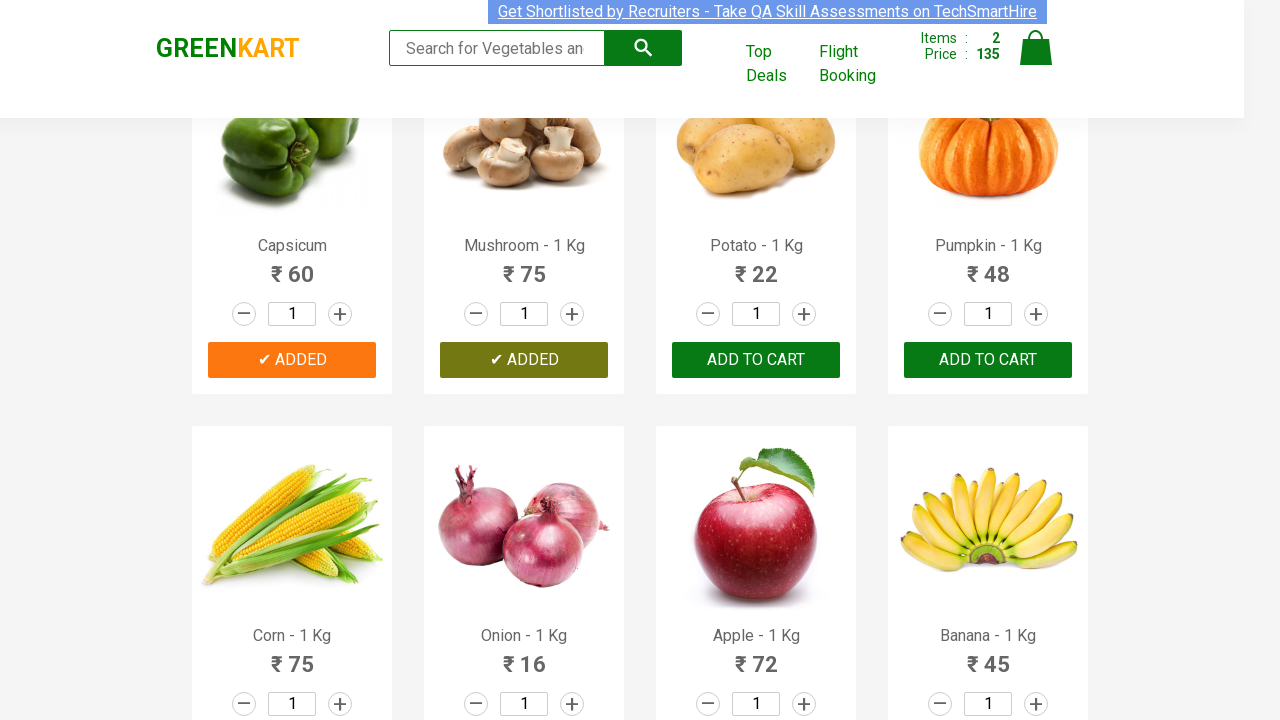

Added 'Pumpkin' to cart (3 of 5 items)
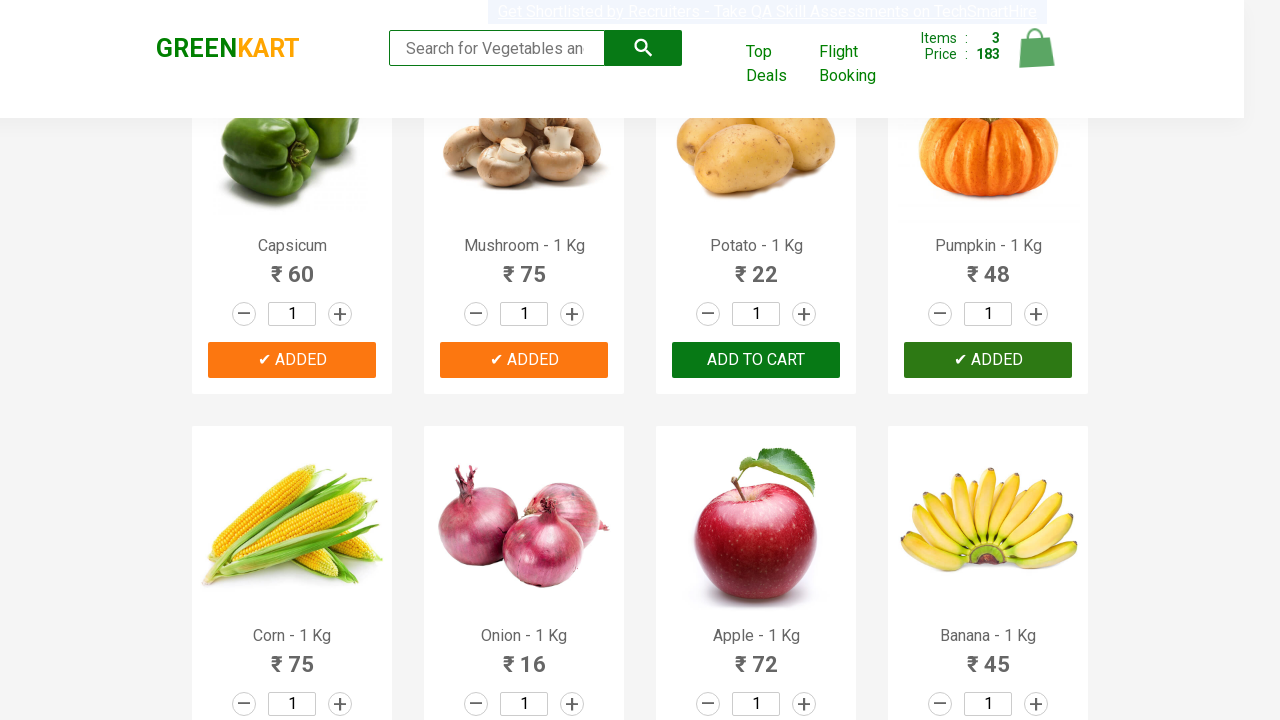

Added 'Banana' to cart (4 of 5 items)
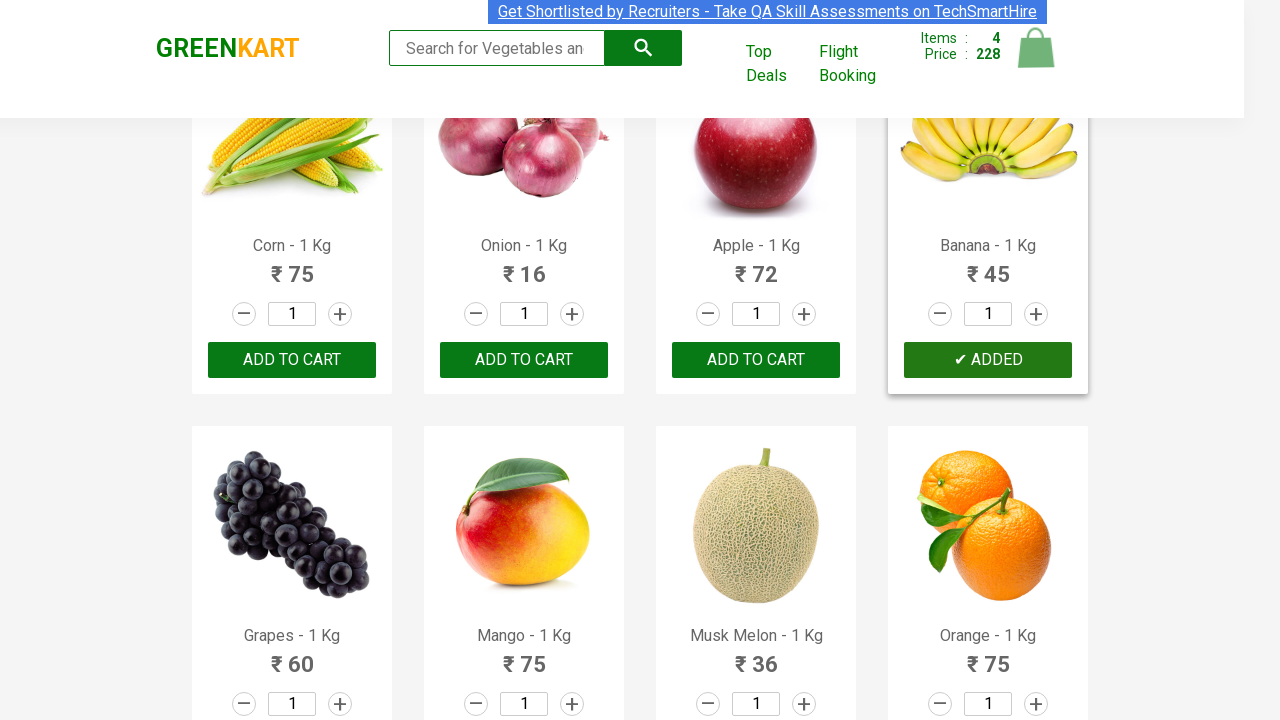

Added 'Cashews' to cart (5 of 5 items)
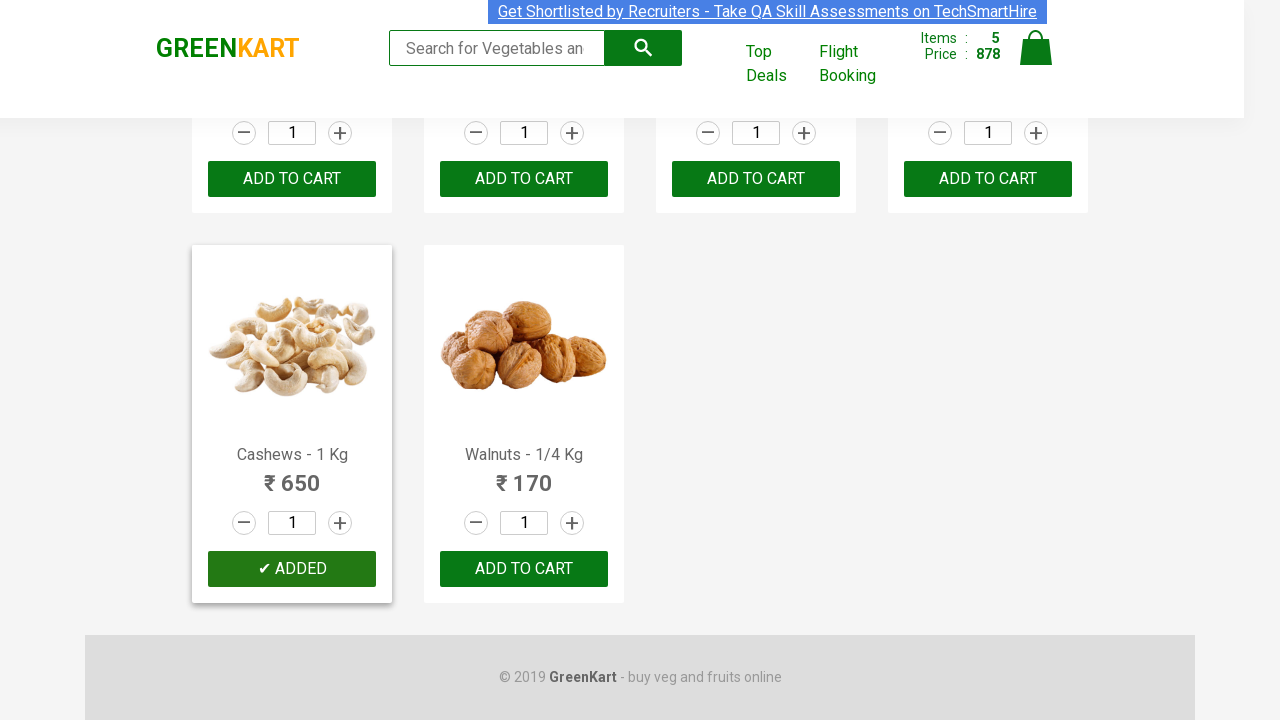

All 5 required products have been added to cart
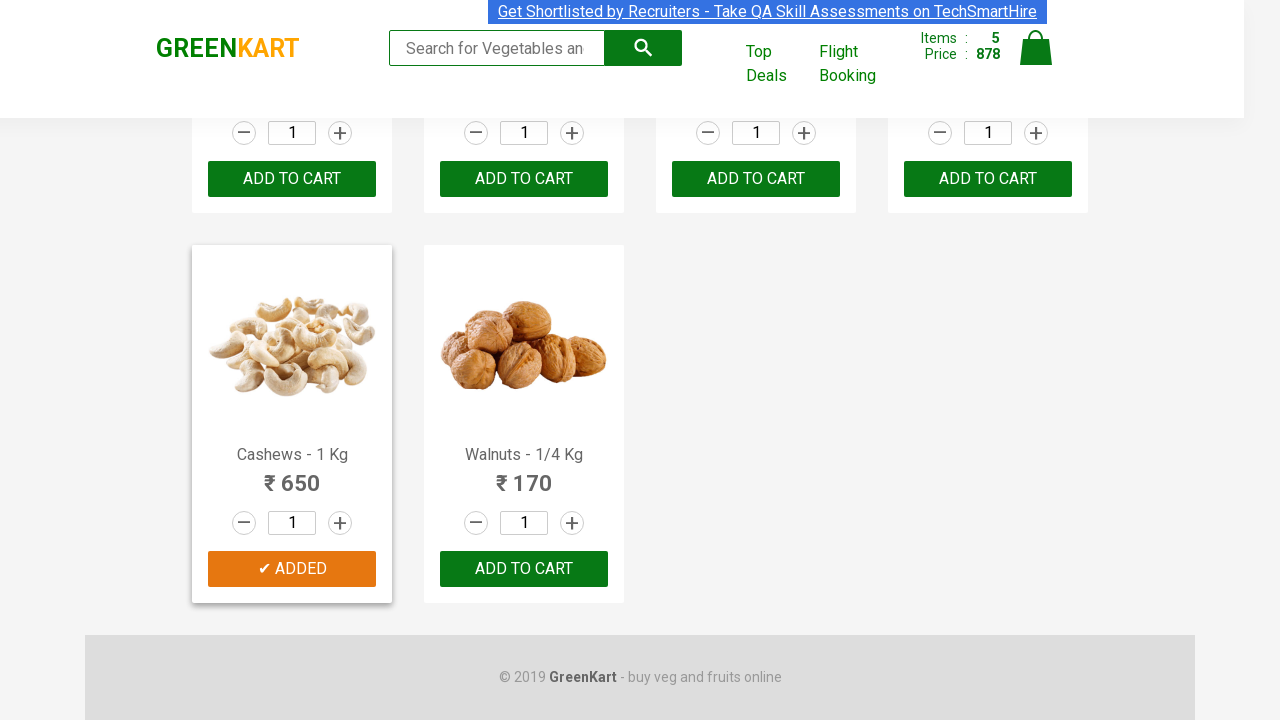

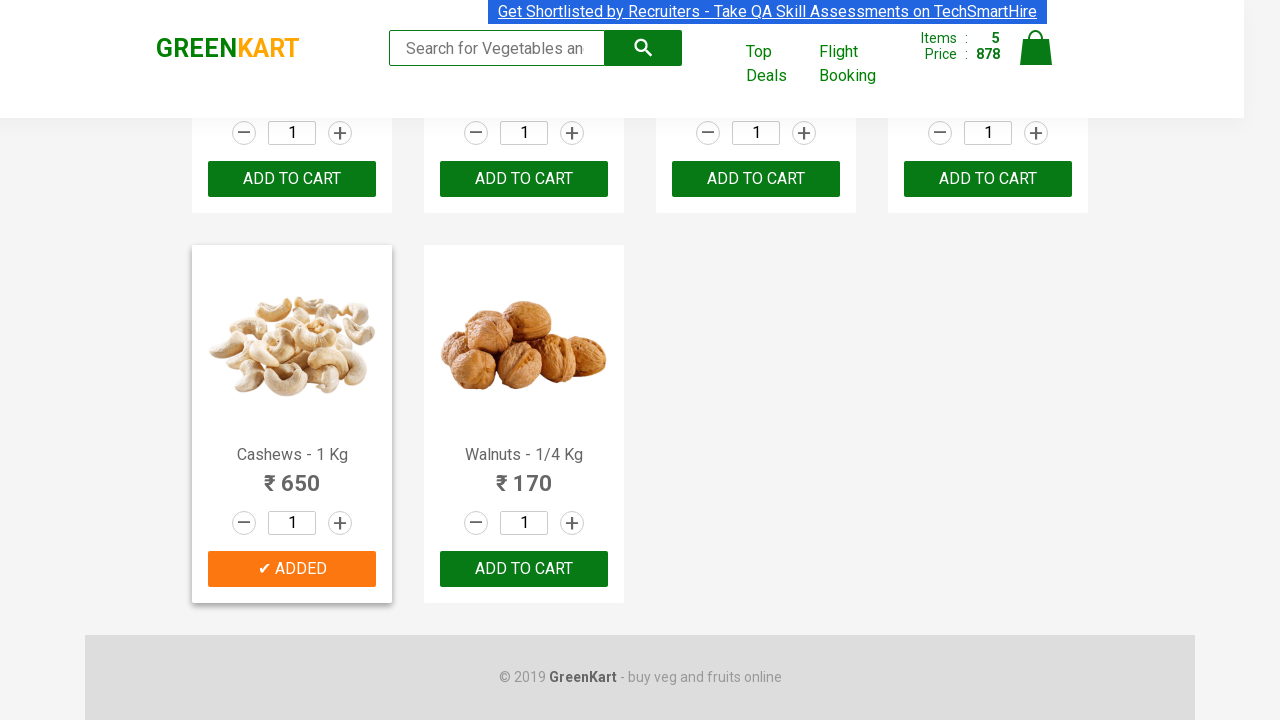